Tests the jQuery UI datepicker widget by switching to the demo iframe, clicking the date input to open the calendar, and selecting a specific day of the month.

Starting URL: https://jqueryui.com/datepicker/

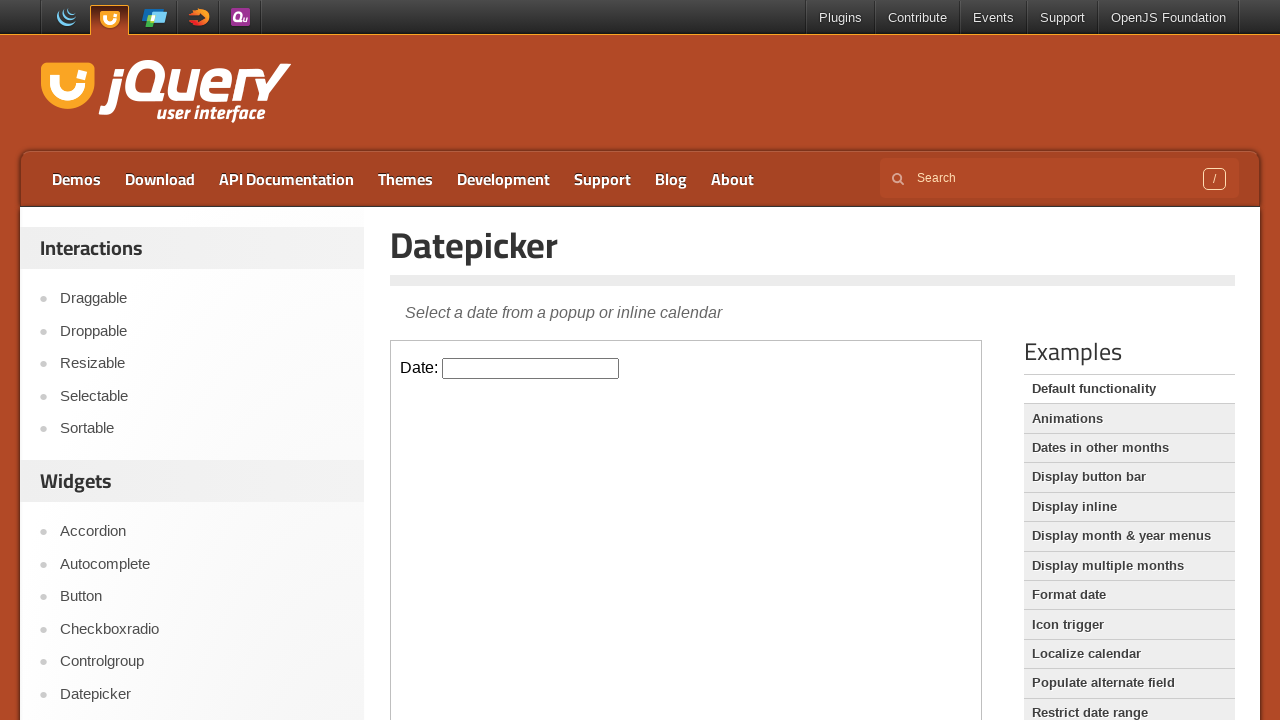

Located the demo iframe containing the datepicker widget
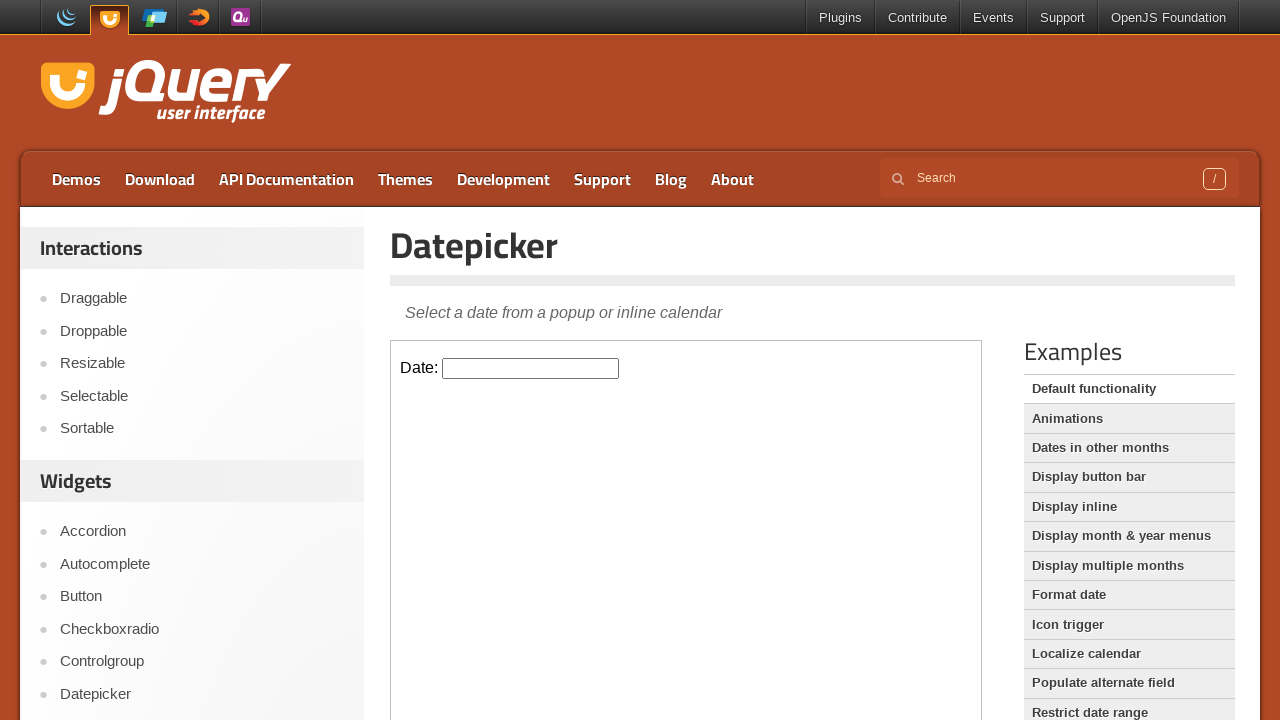

Clicked on the datepicker input field to open the calendar at (531, 368) on iframe.demo-frame >> internal:control=enter-frame >> #datepicker
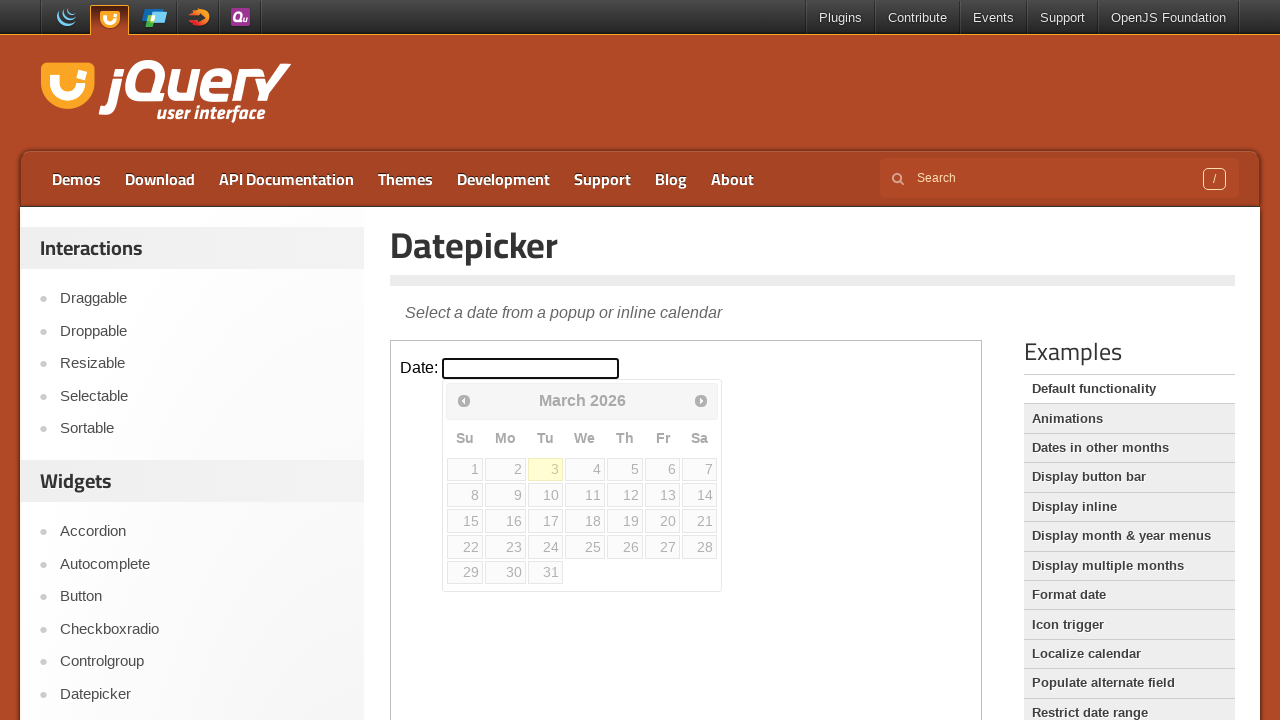

Prepared to select day 15 from the calendar
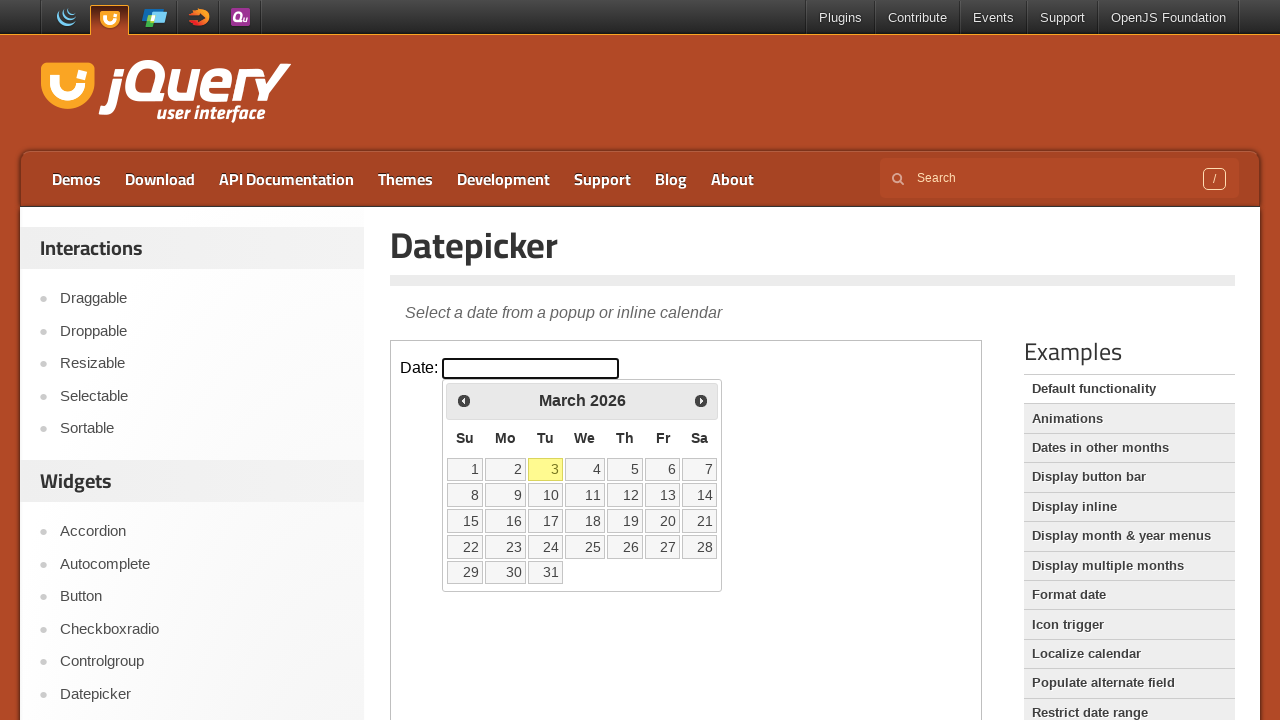

Clicked on day 15 in the datepicker calendar at (465, 521) on iframe.demo-frame >> internal:control=enter-frame >> //table[@class='ui-datepick
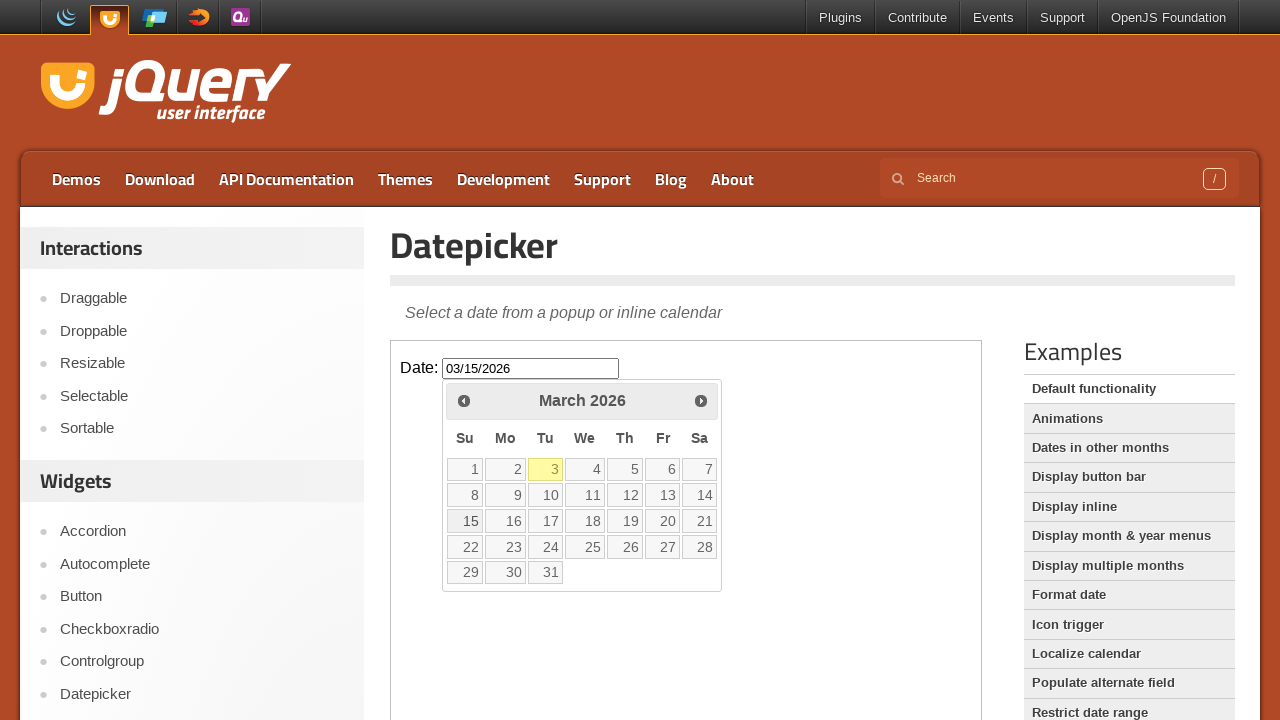

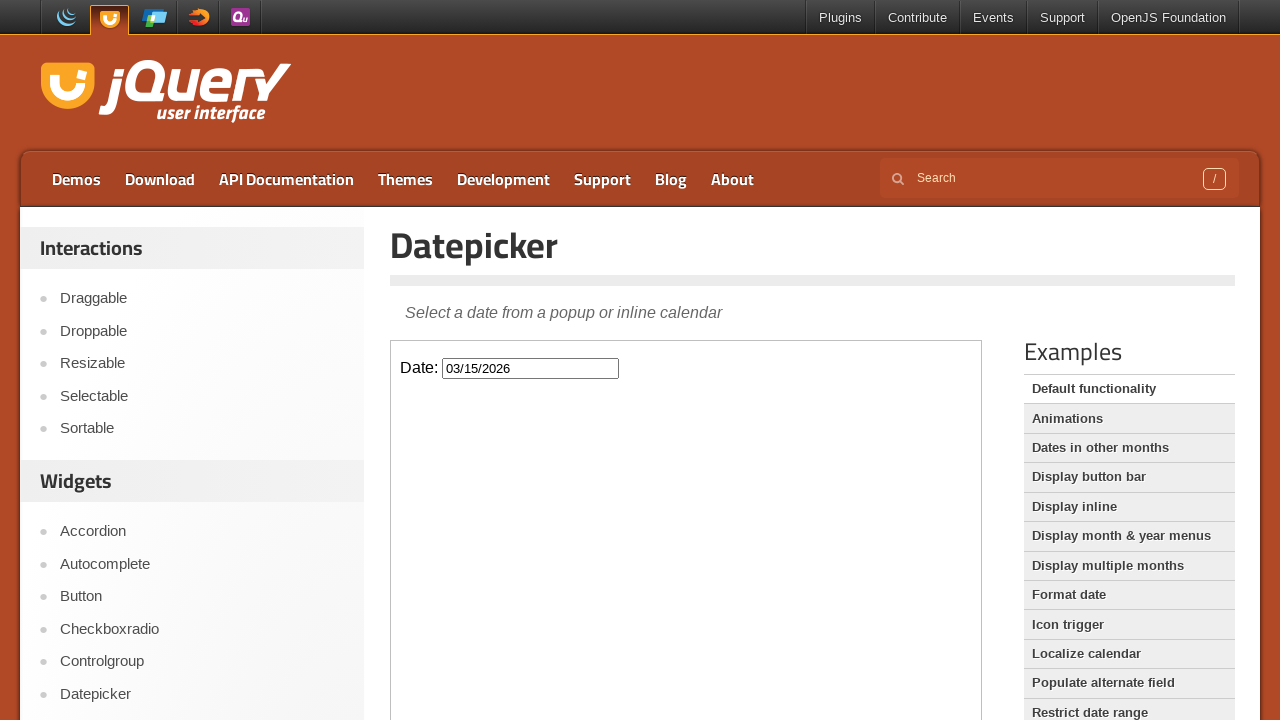